Tests table interaction by counting table rows and columns, then clicking on a column header to sort the table data

Starting URL: https://training-support.net/webelements/tables

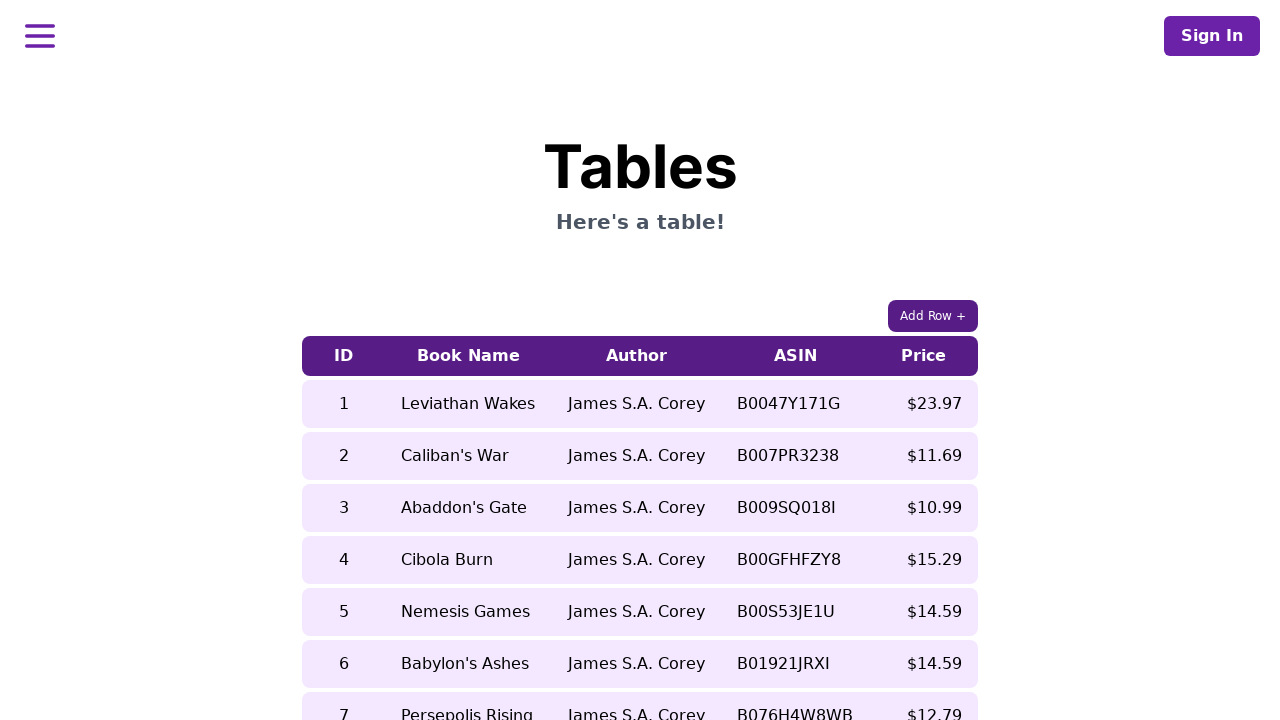

Waited for table with class 'table-auto' to load
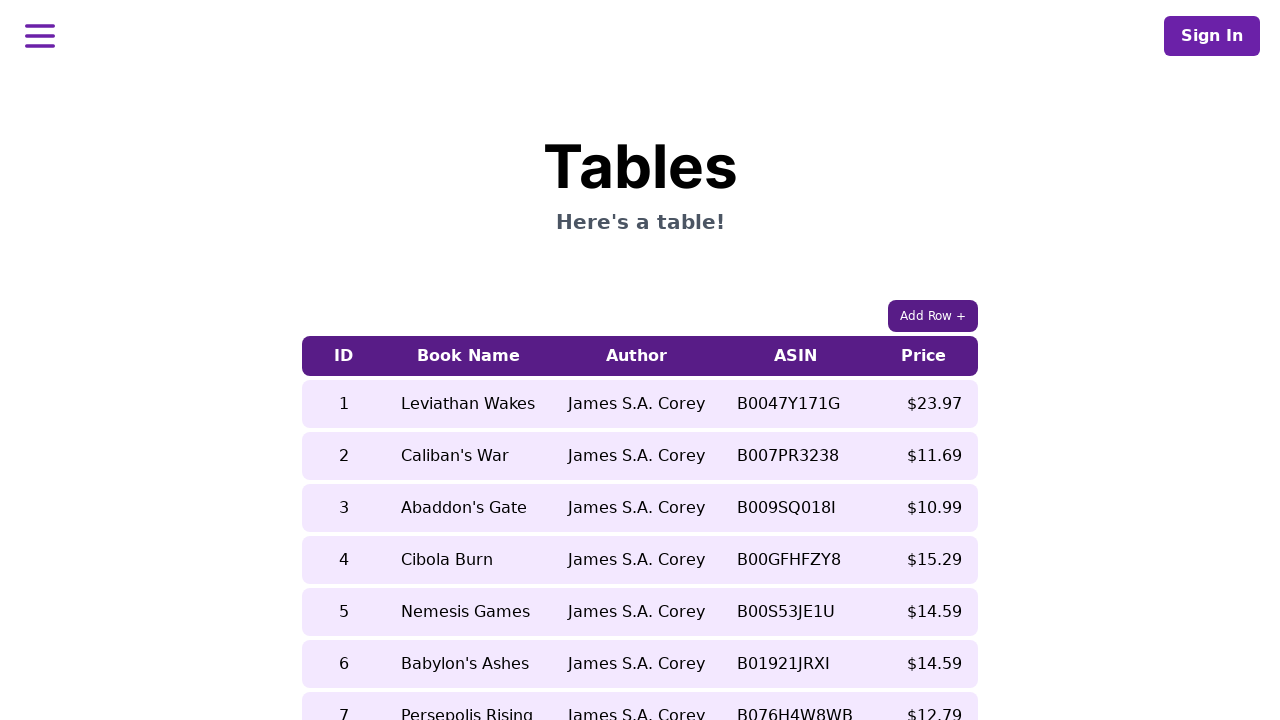

Counted table columns: 5 columns found
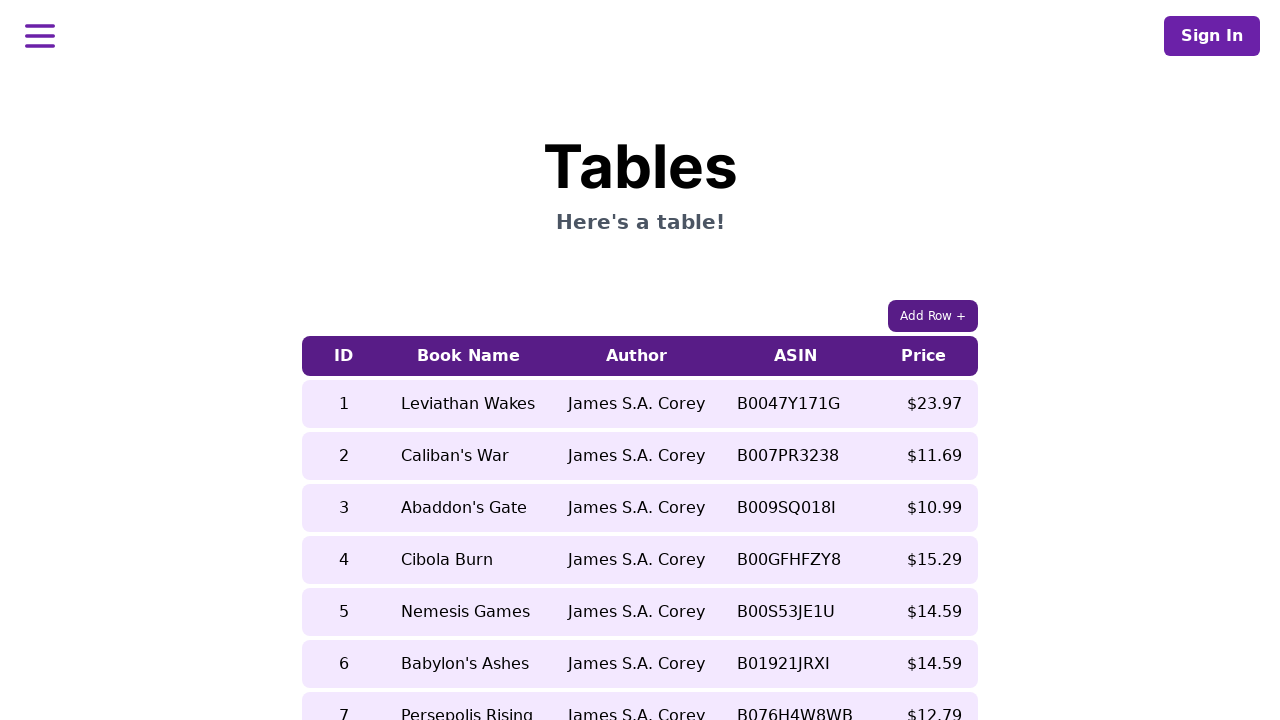

Counted table rows: 9 rows found
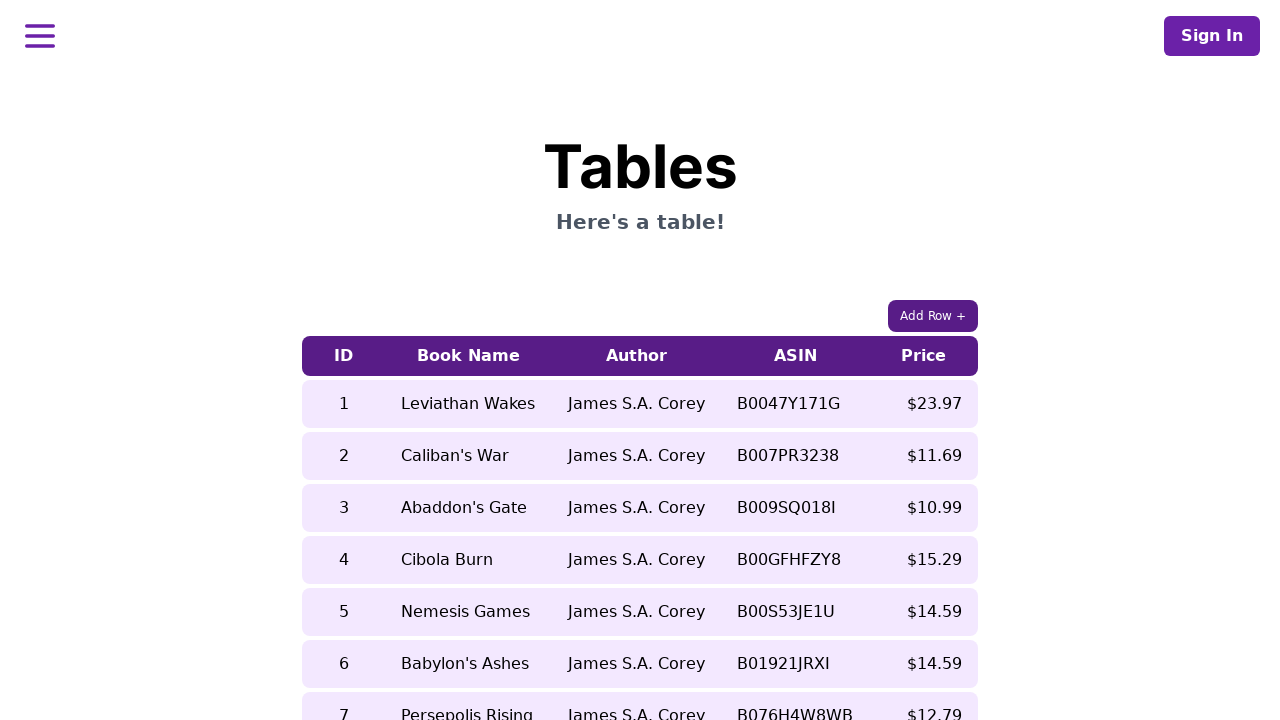

Retrieved cell content before sorting: 'Nemesis Games'
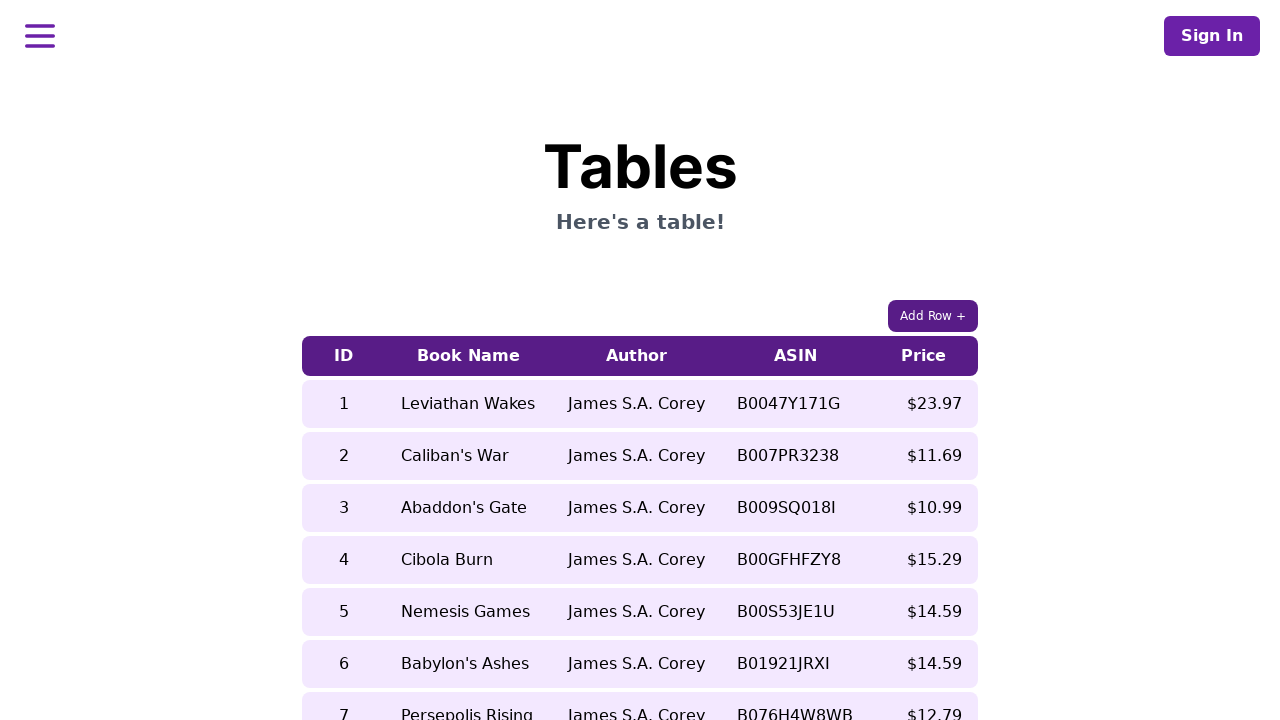

Clicked 5th column header to sort table at (924, 356) on xpath=//table[contains(@class, 'table-auto')]/thead/tr/th[5]
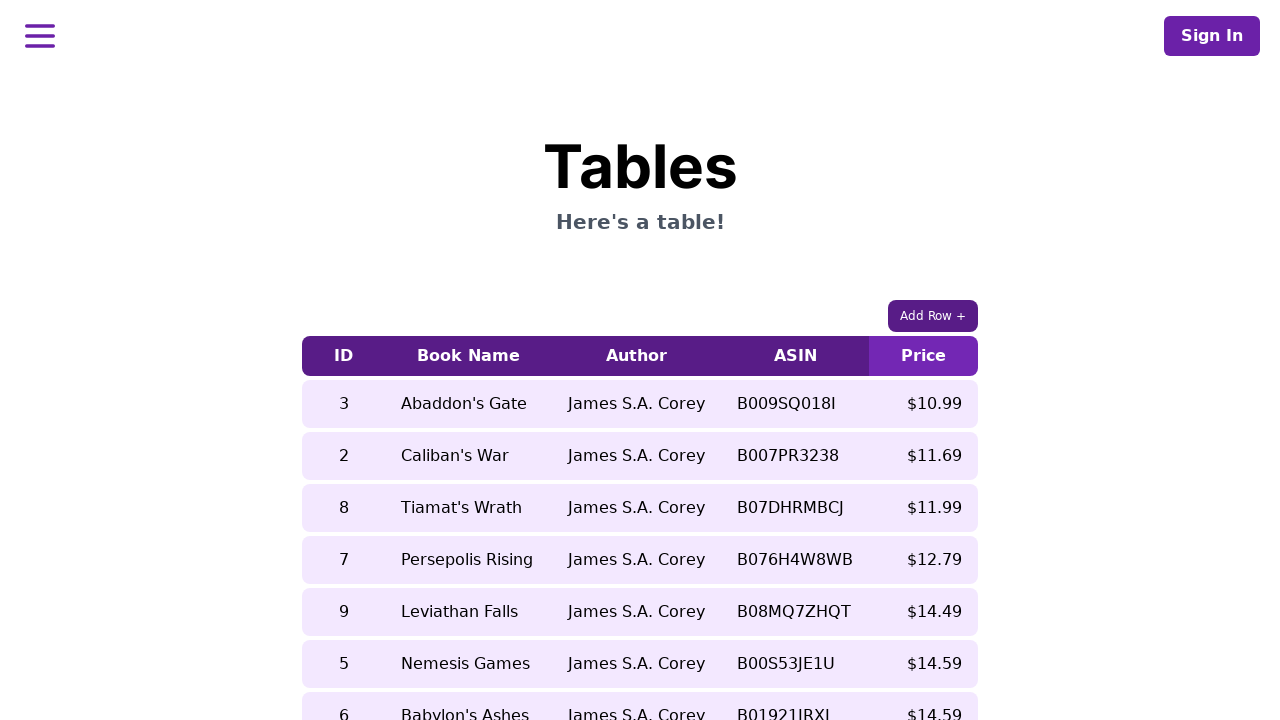

Retrieved cell content after sorting: 'Leviathan Falls'
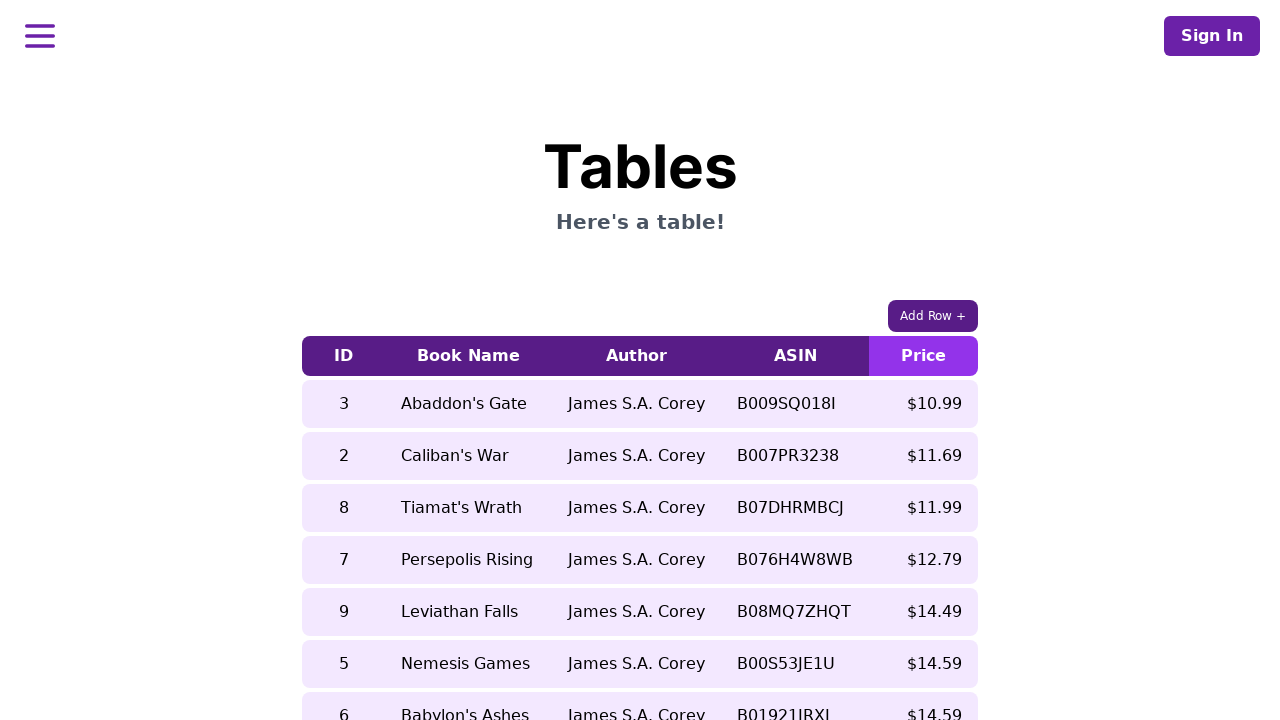

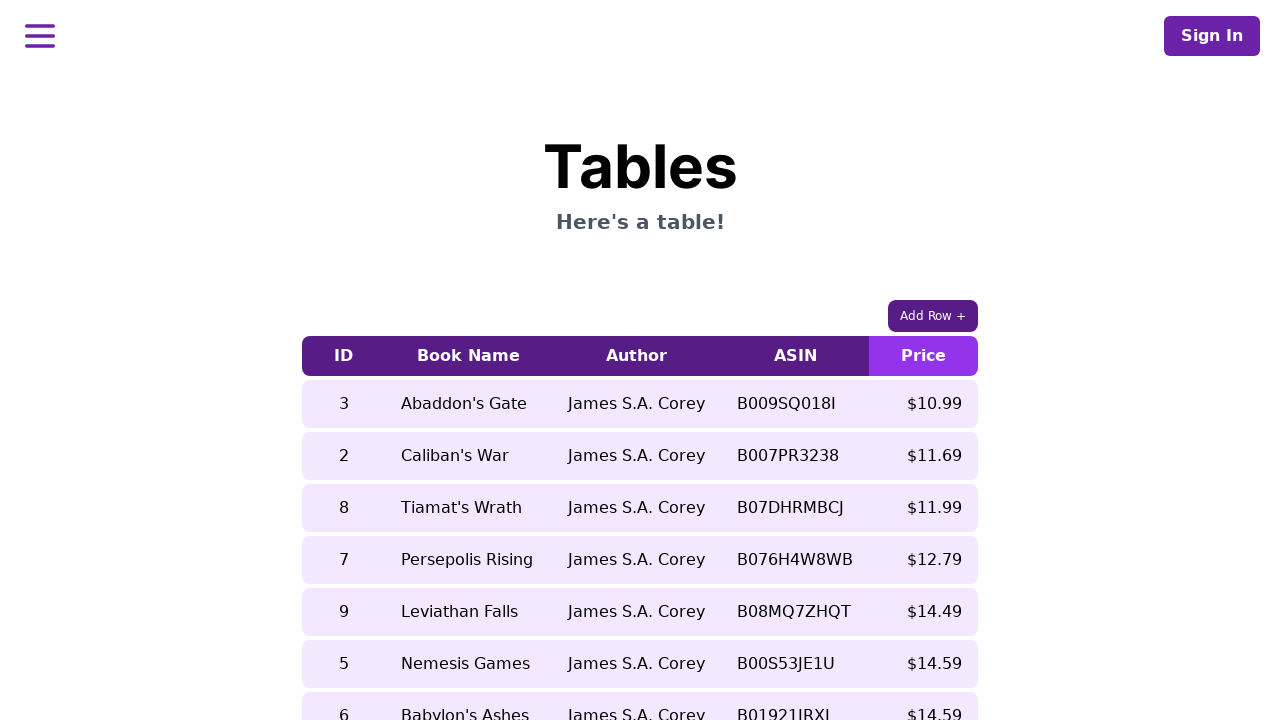